Tests the Remove button functionality on a dynamic controls page by clicking Remove, waiting for the loading bar to disappear, and verifying the checkbox is removed and "It's gone!" message appears.

Starting URL: https://practice.cydeo.com/dynamic_controls

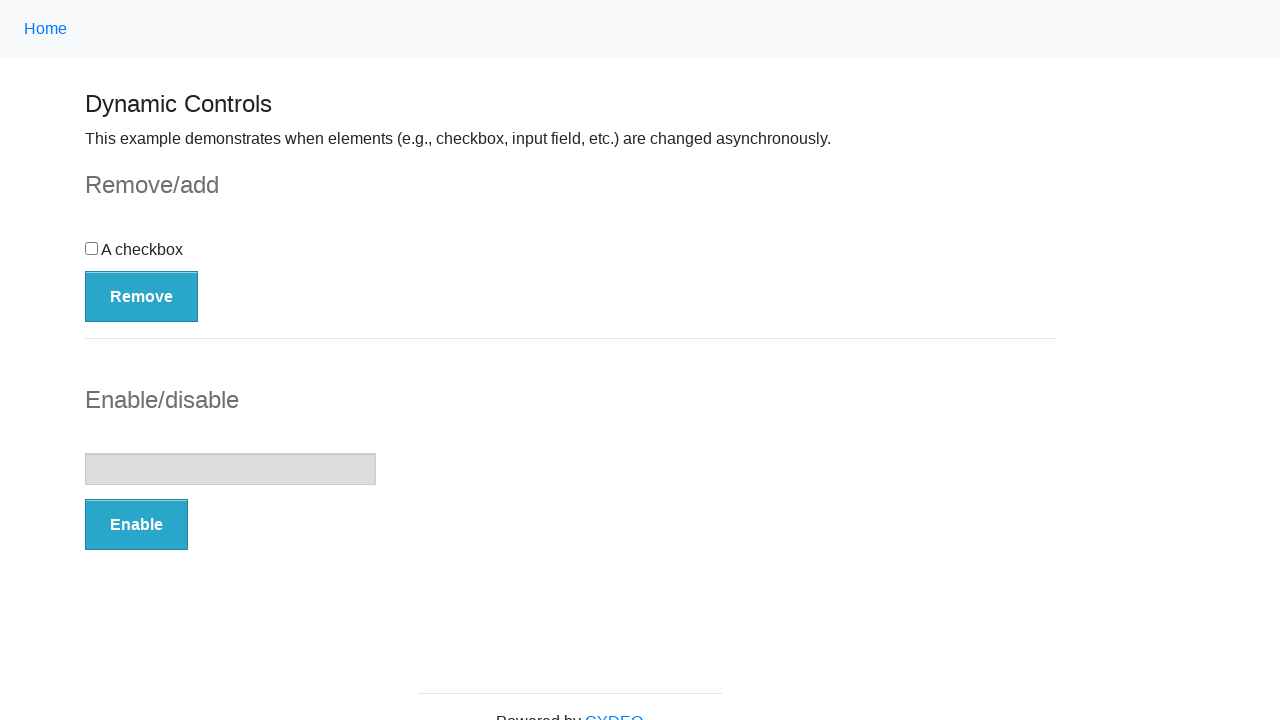

Clicked the Remove button at (142, 296) on button:has-text('Remove')
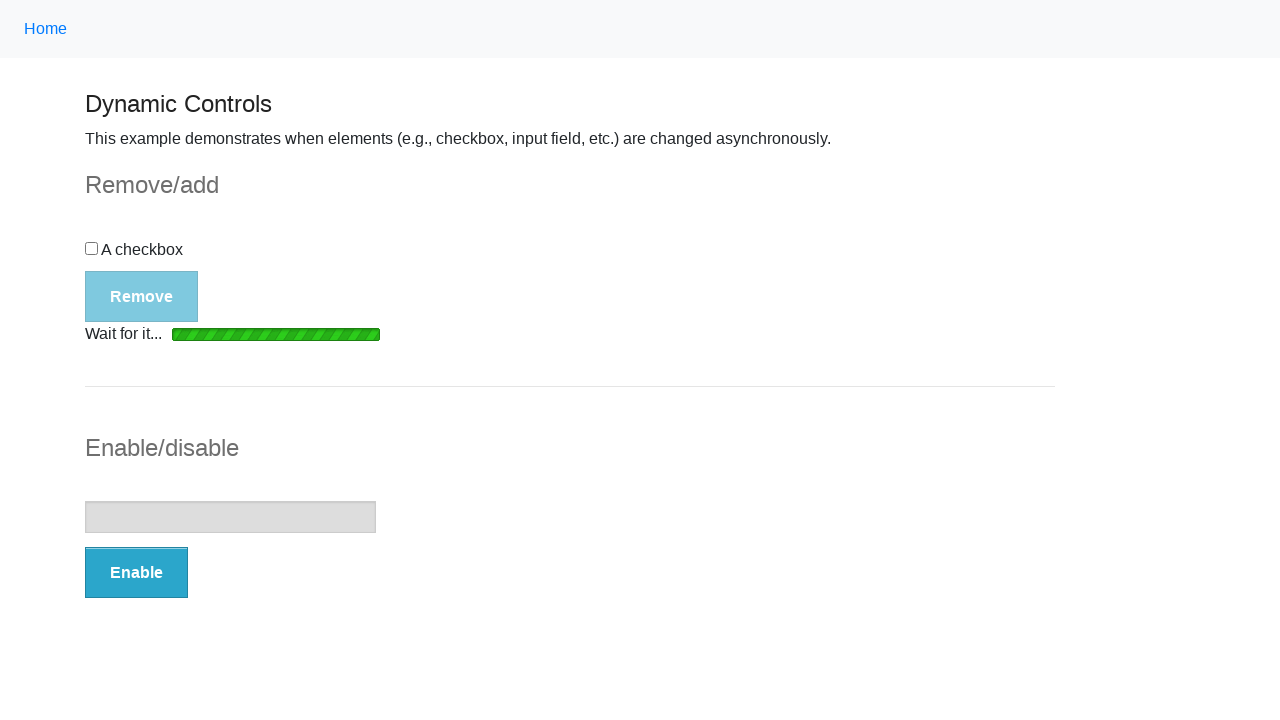

Loading bar disappeared
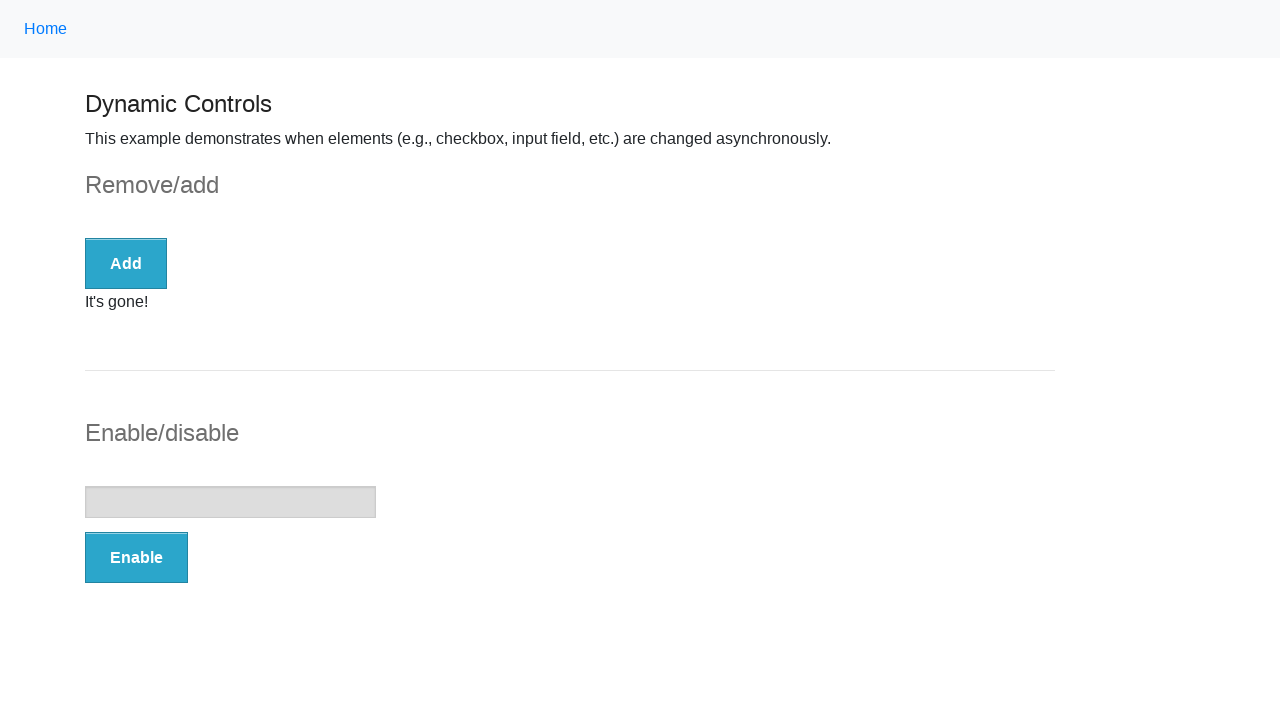

Verified checkbox is removed from the page
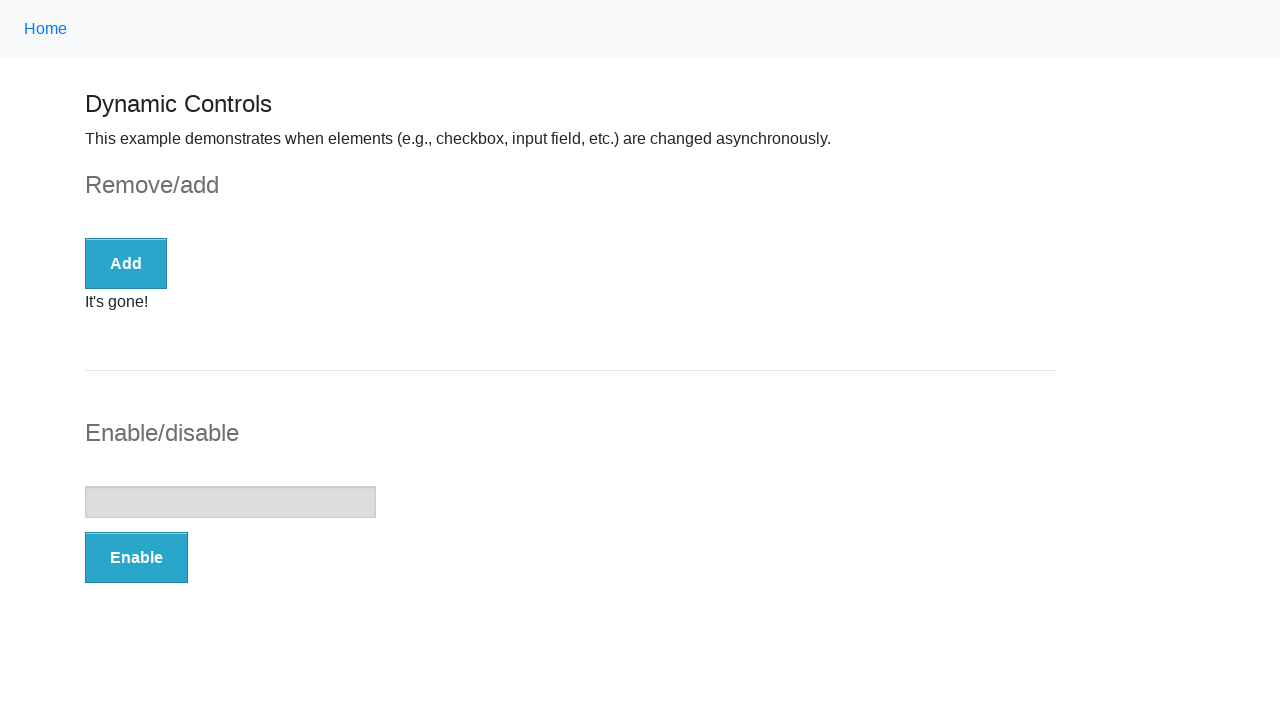

Verified 'It's gone!' message is displayed
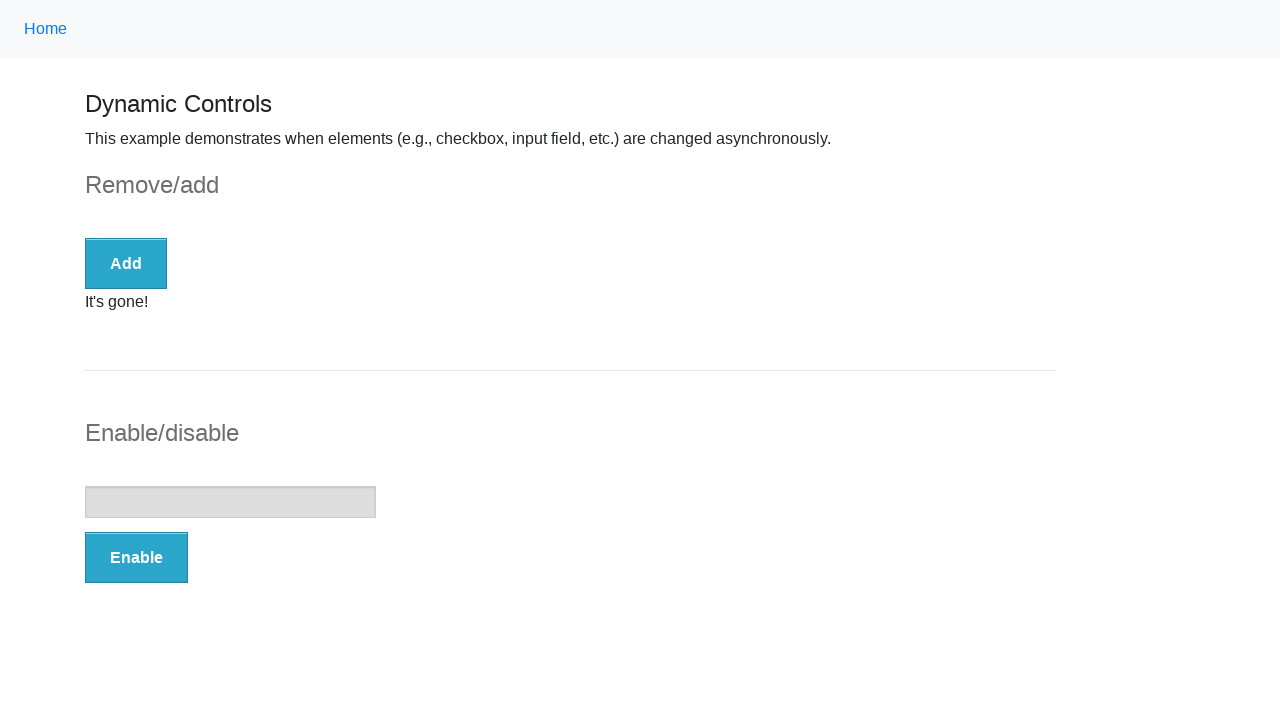

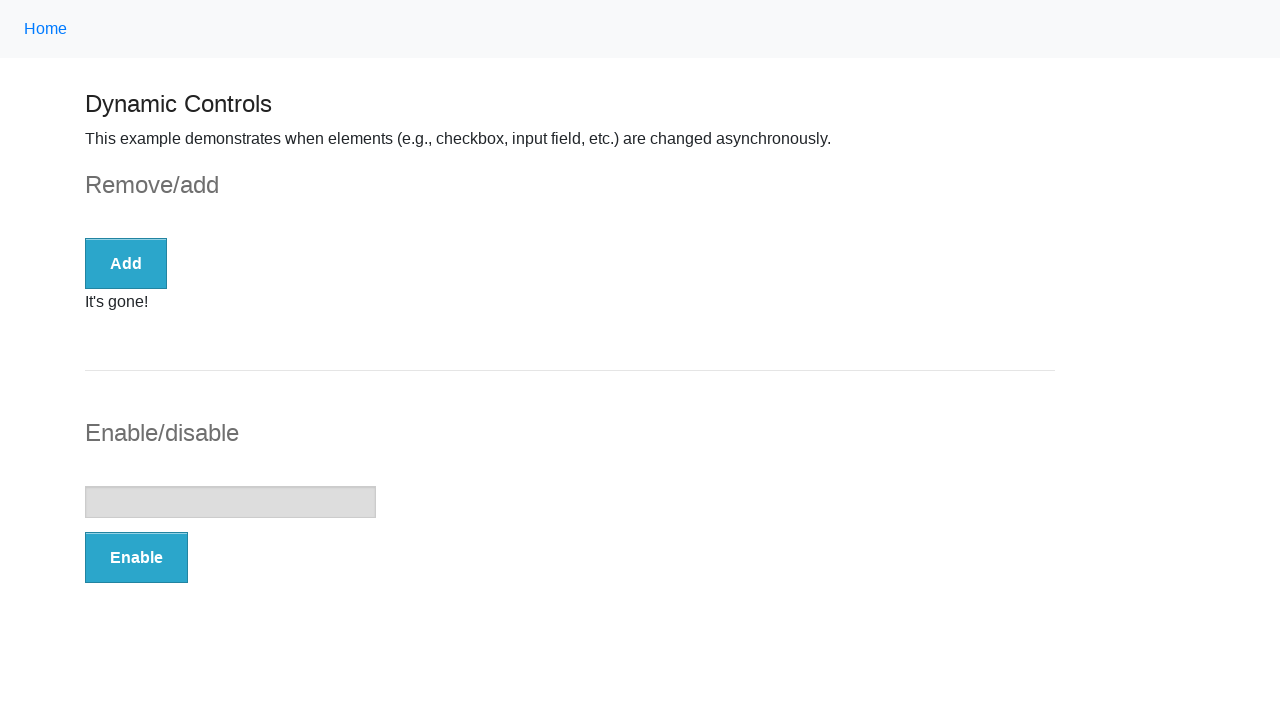